Tests radio button handling by clicking and verifying selection of different radio buttons (hockey, football sports options and yellow color option) on a practice website.

Starting URL: https://practice.cydeo.com/radio_buttons

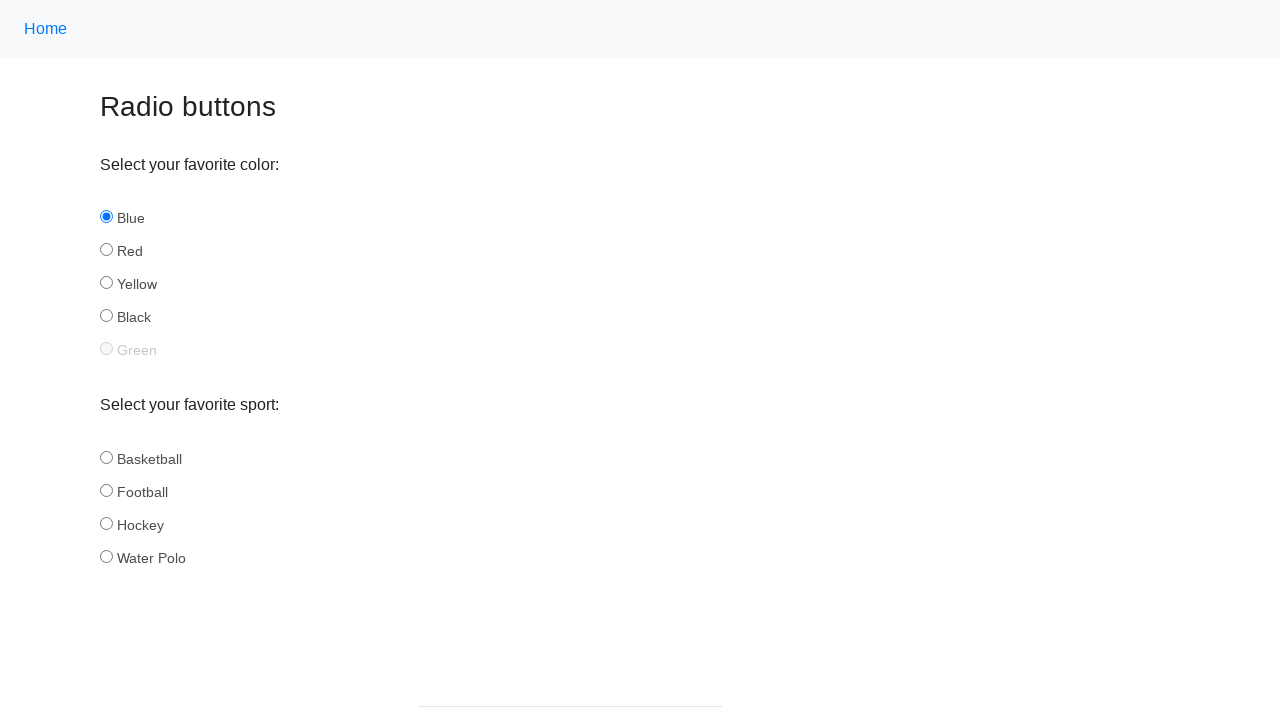

Clicked hockey radio button in sport group at (106, 523) on input[name='sport'][id='hockey']
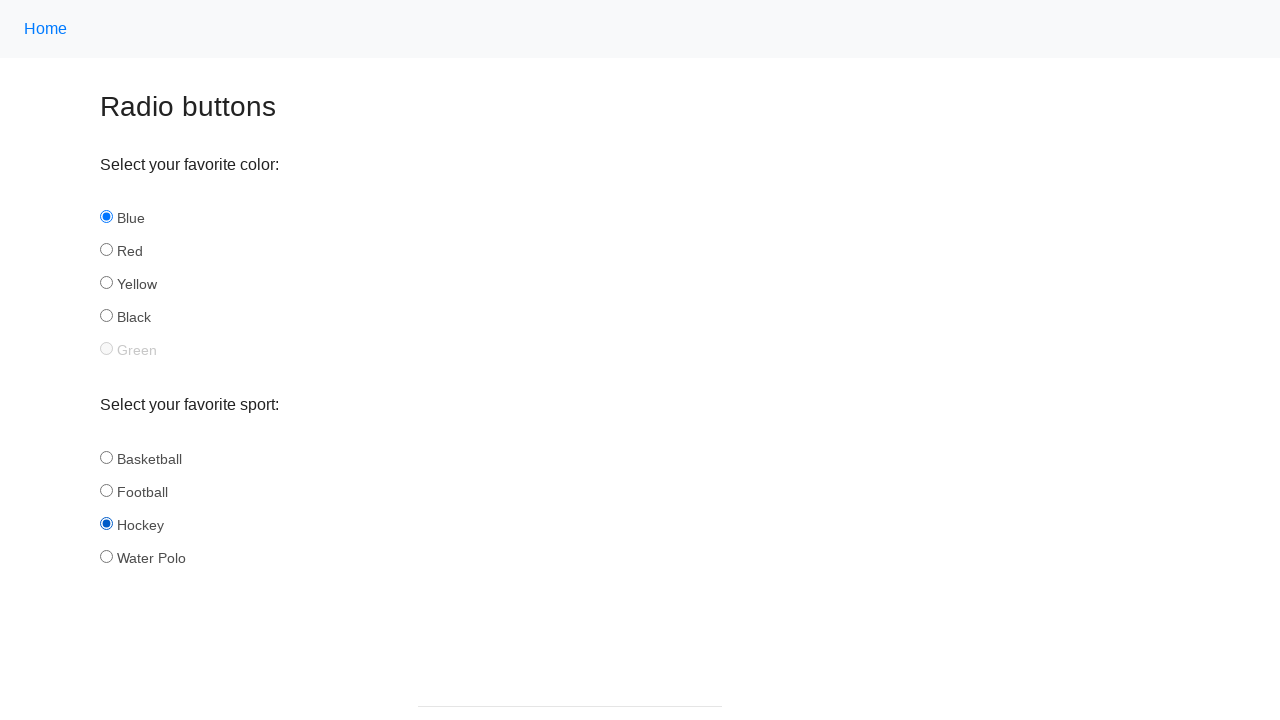

Verified hockey radio button is selected
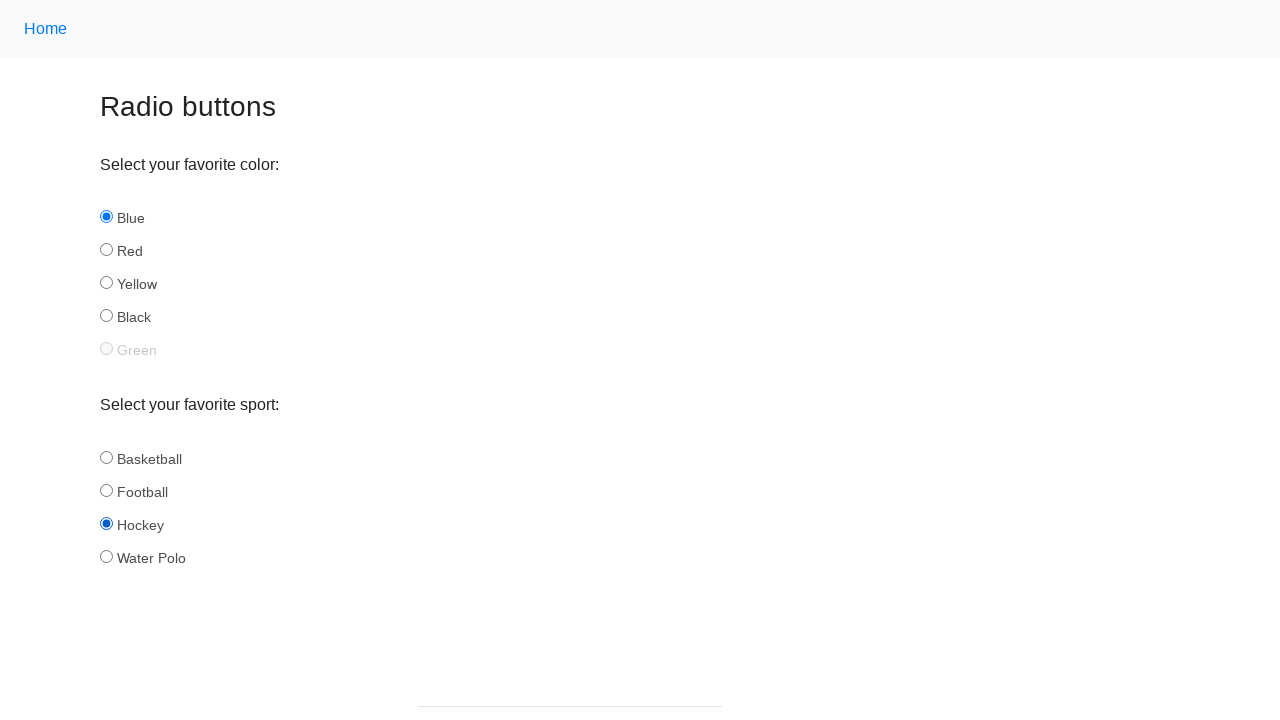

Clicked football radio button in sport group at (106, 490) on input[name='sport'][id='football']
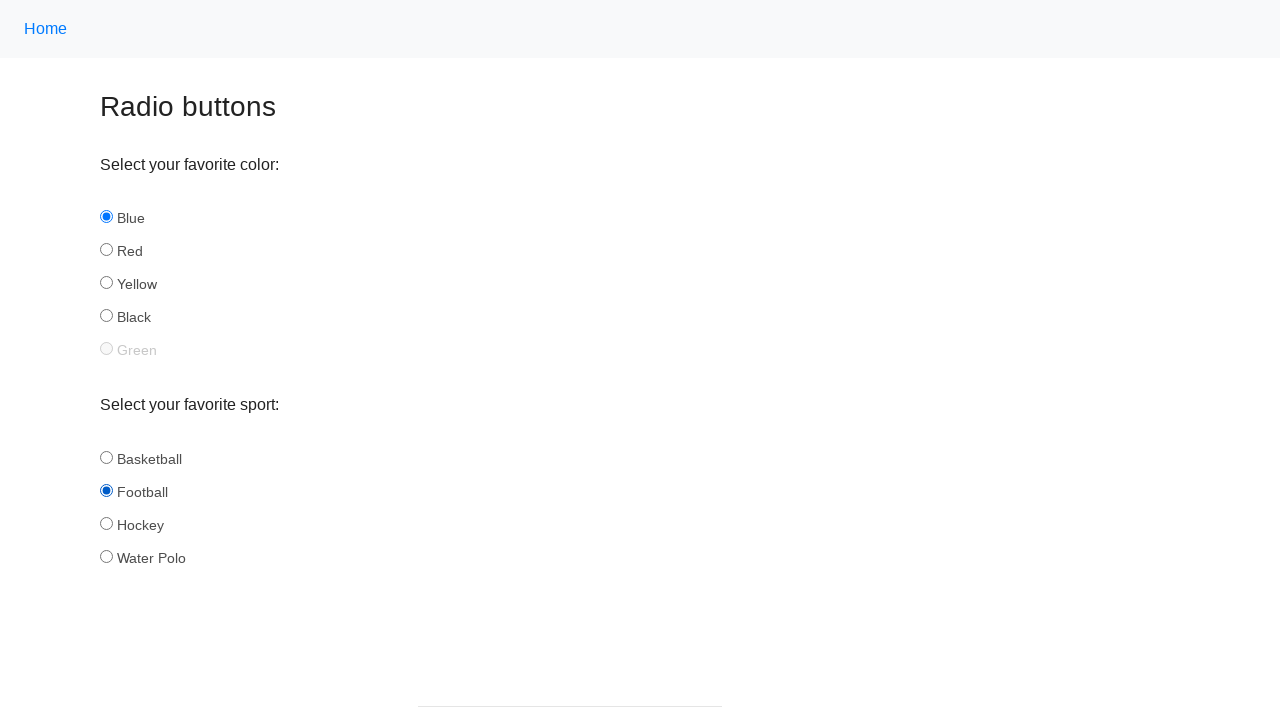

Verified football radio button is selected
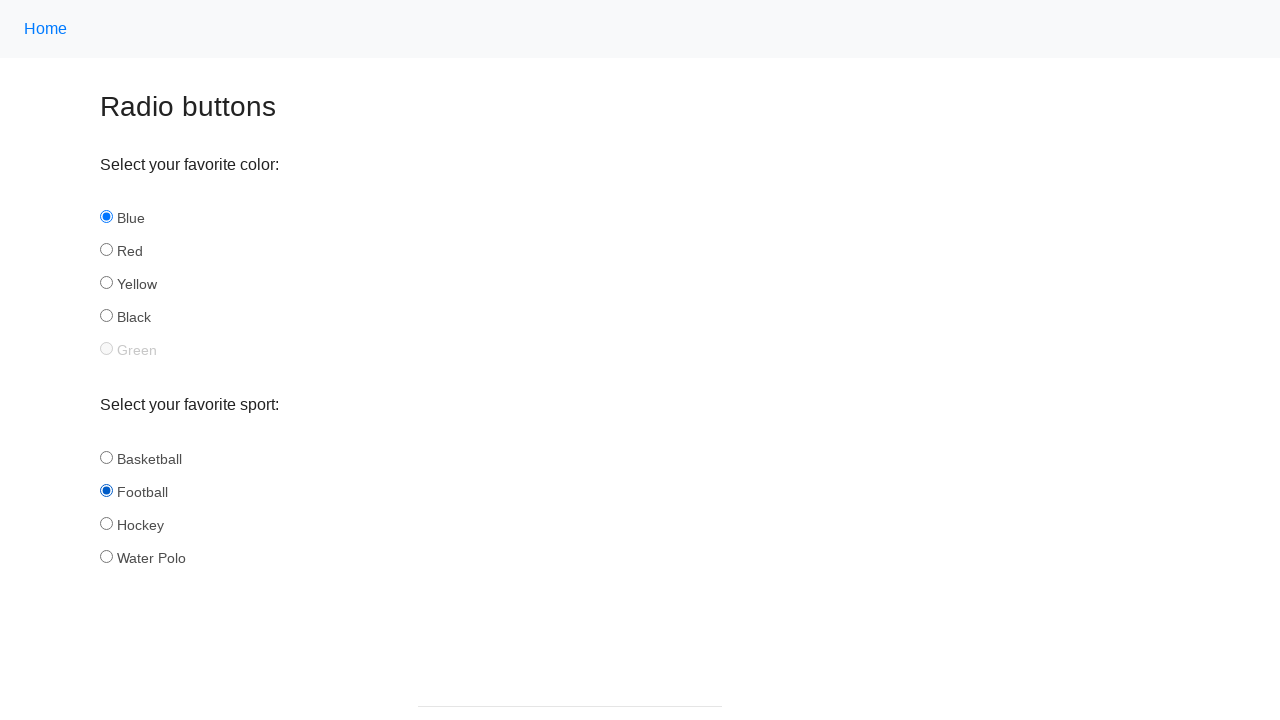

Clicked yellow radio button in color group at (106, 283) on input[name='color'][id='yellow']
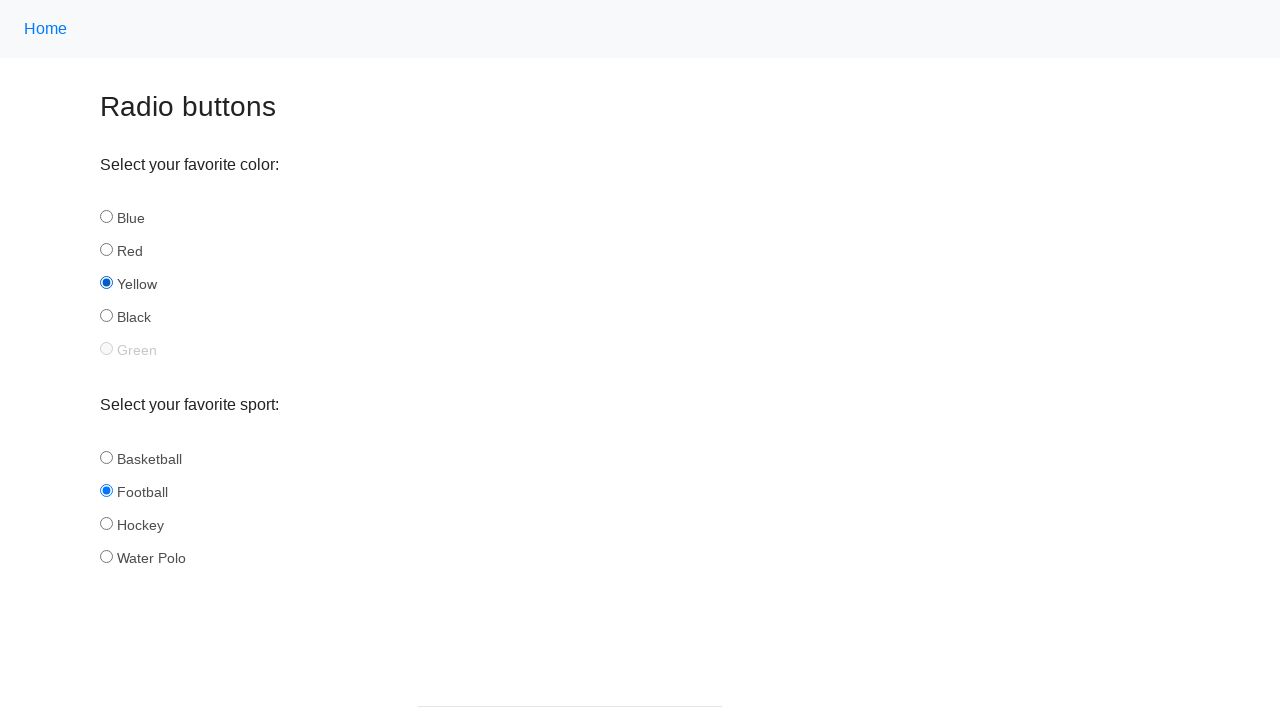

Verified yellow radio button is selected
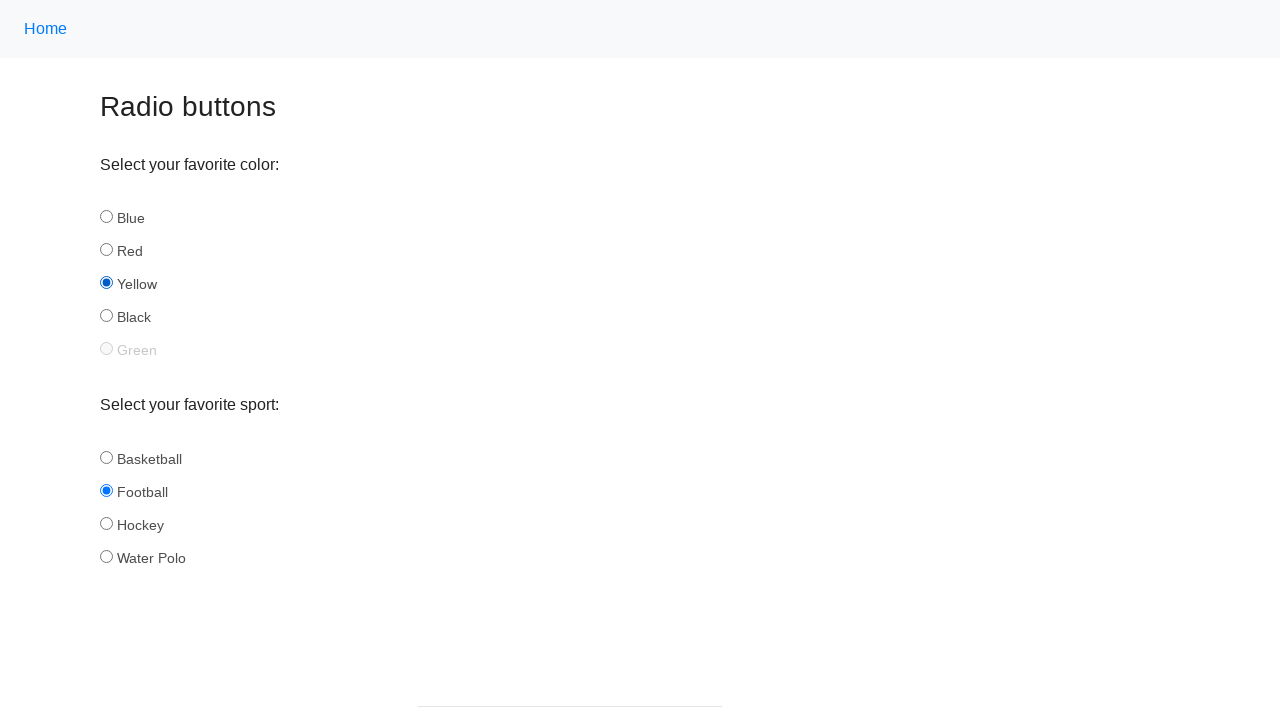

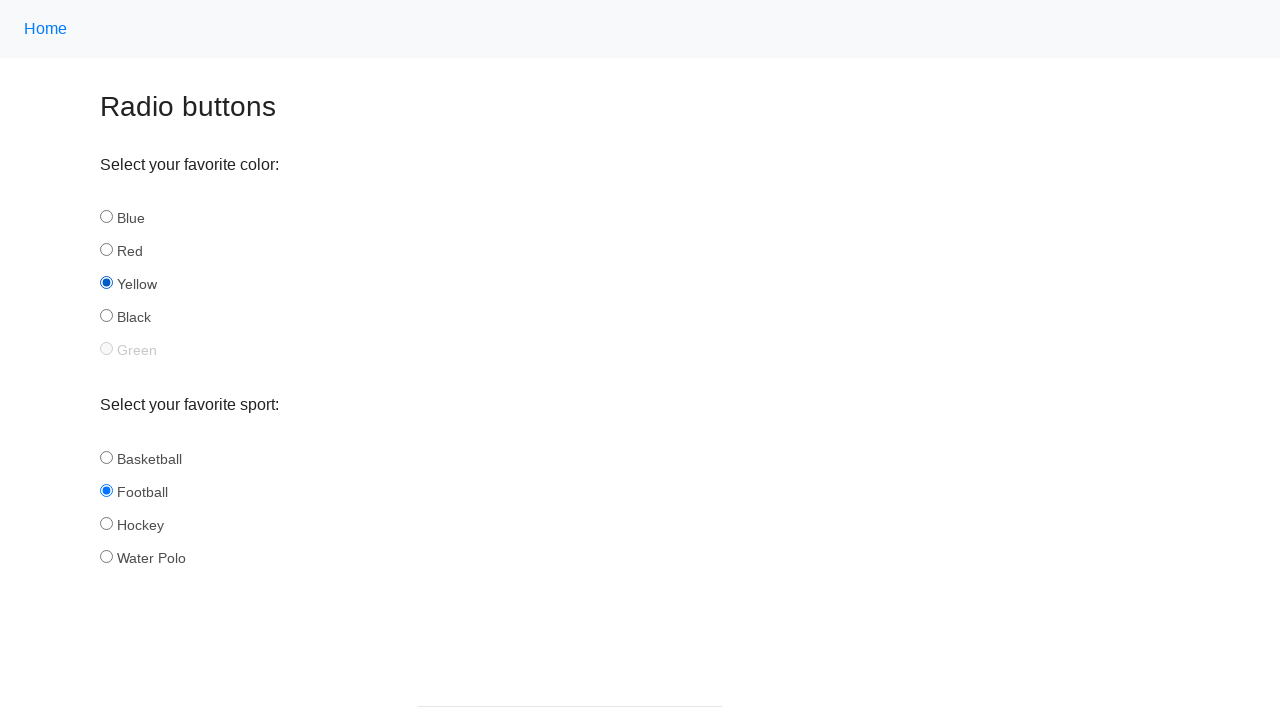